Tests clicking on a button with dynamic ID using various click methods including single click, double click, right click, shift+click, and hover

Starting URL: https://thefreerangetester.github.io/sandbox-automation-testing/

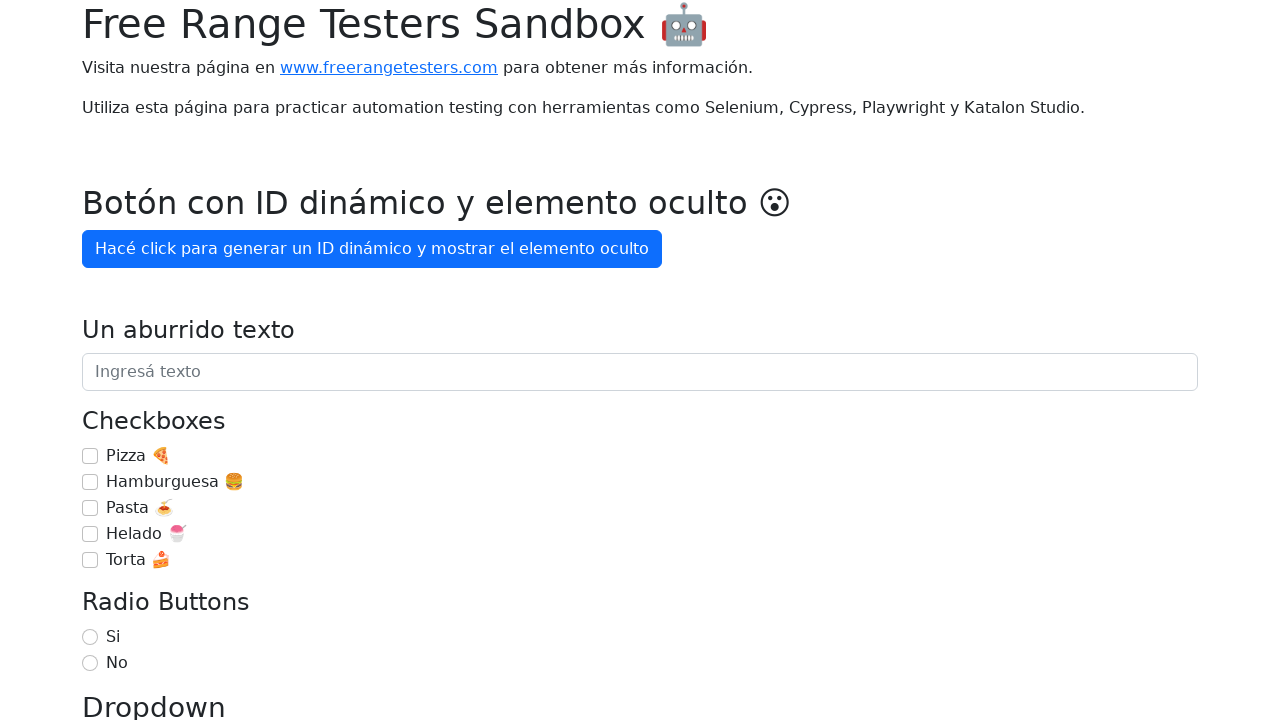

Located button with dynamic ID using role and name
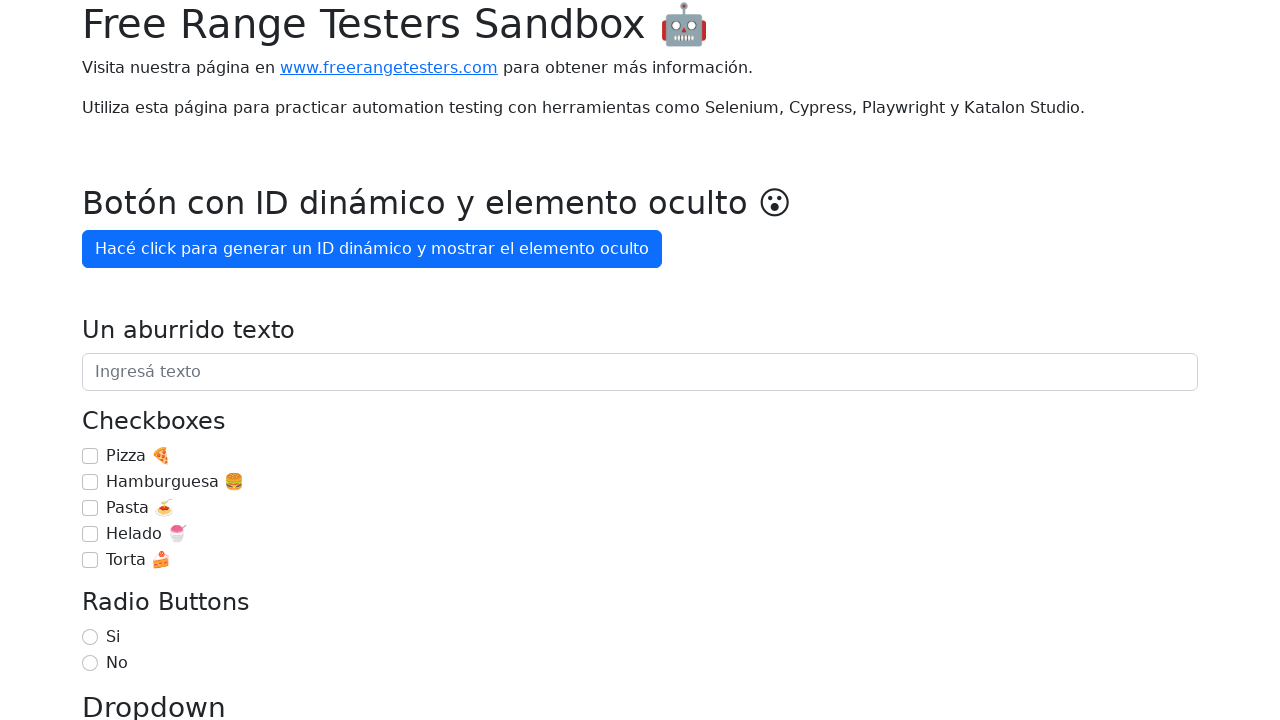

Single click on dynamic ID button with force=True at (372, 249) on internal:role=button[name="Hacé click para generar un ID dinámico y mostrar el e
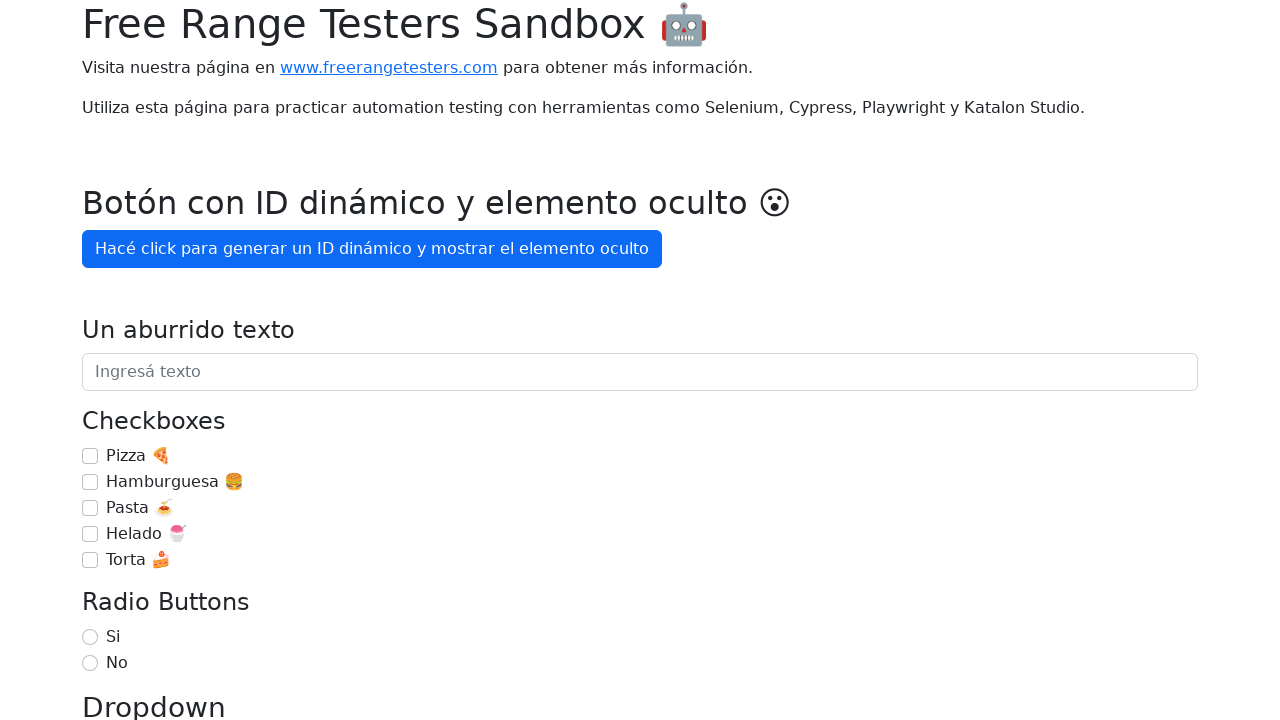

Double click on dynamic ID button at (372, 249) on internal:role=button[name="Hacé click para generar un ID dinámico y mostrar el e
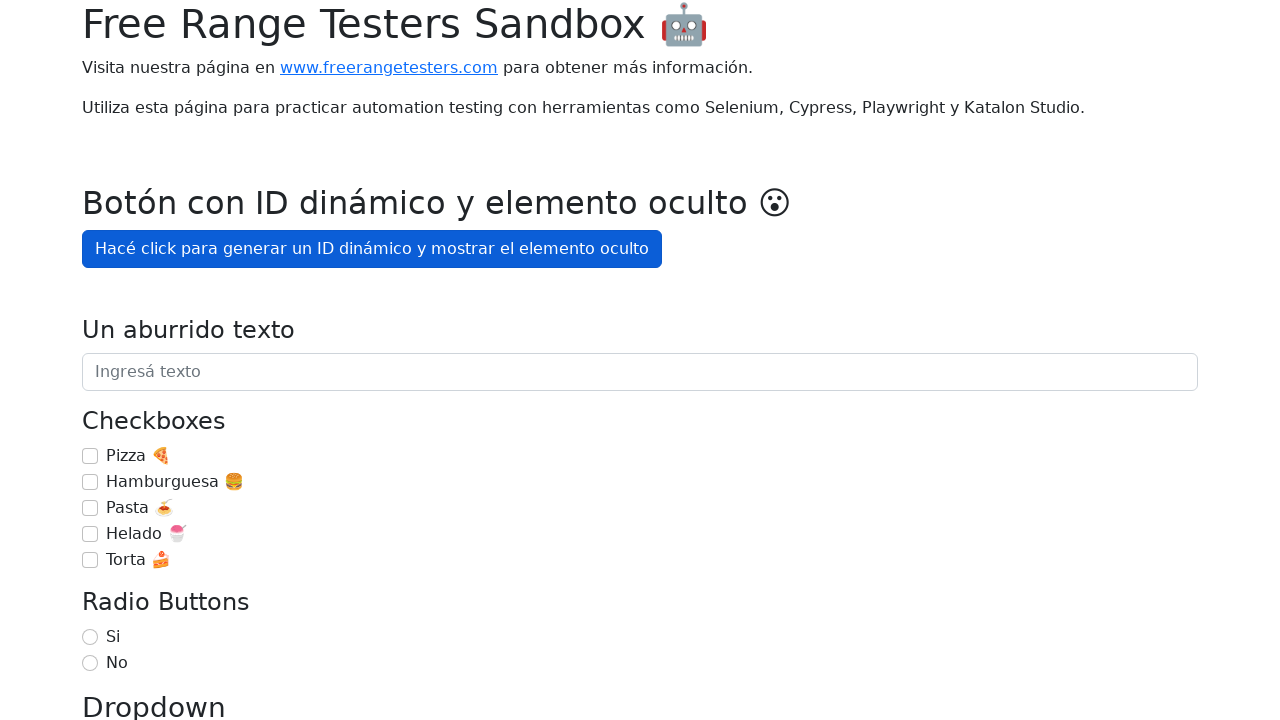

Right click on dynamic ID button at (372, 249) on internal:role=button[name="Hacé click para generar un ID dinámico y mostrar el e
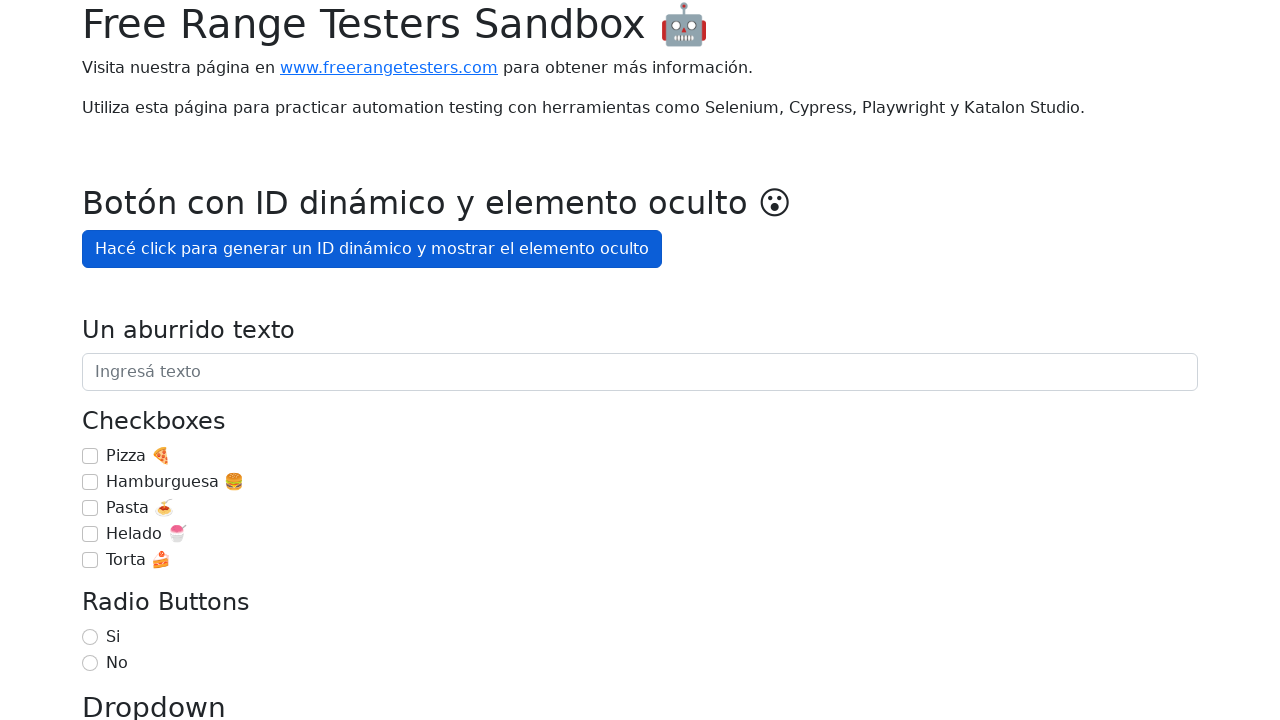

Shift+click on dynamic ID button at (372, 249) on internal:role=button[name="Hacé click para generar un ID dinámico y mostrar el e
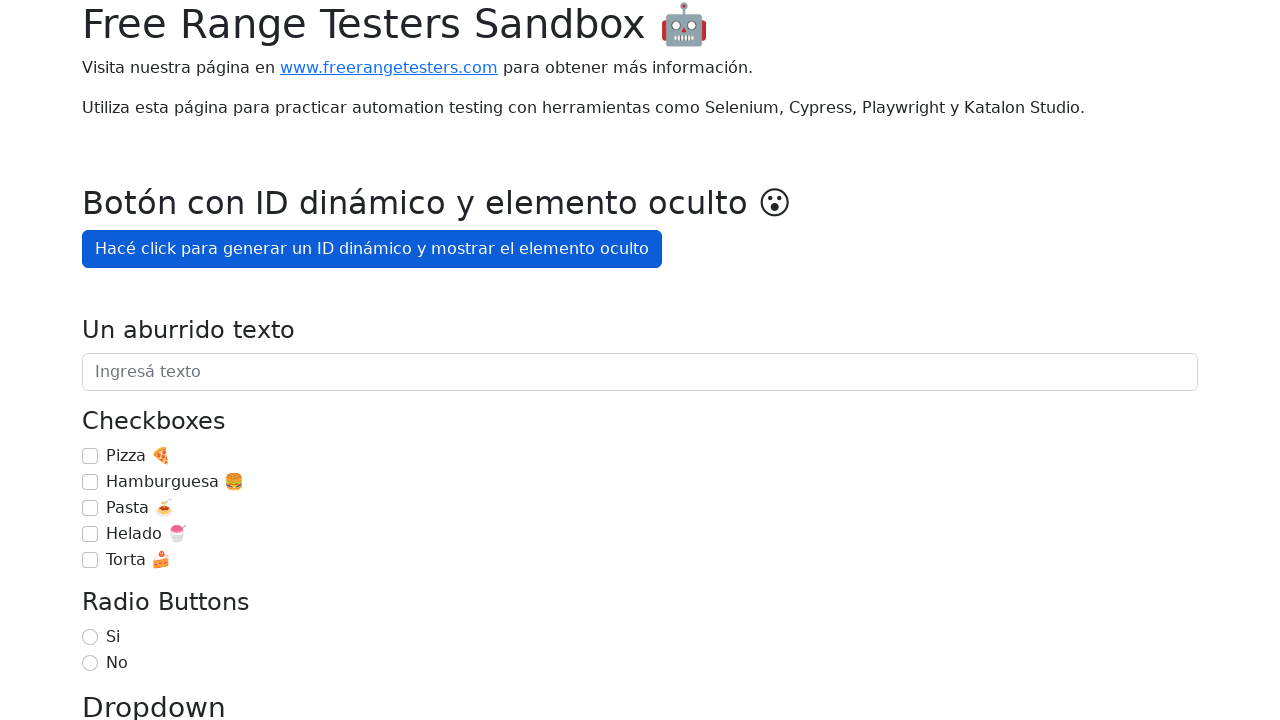

Hovered over dynamic ID button at (372, 249) on internal:role=button[name="Hacé click para generar un ID dinámico y mostrar el e
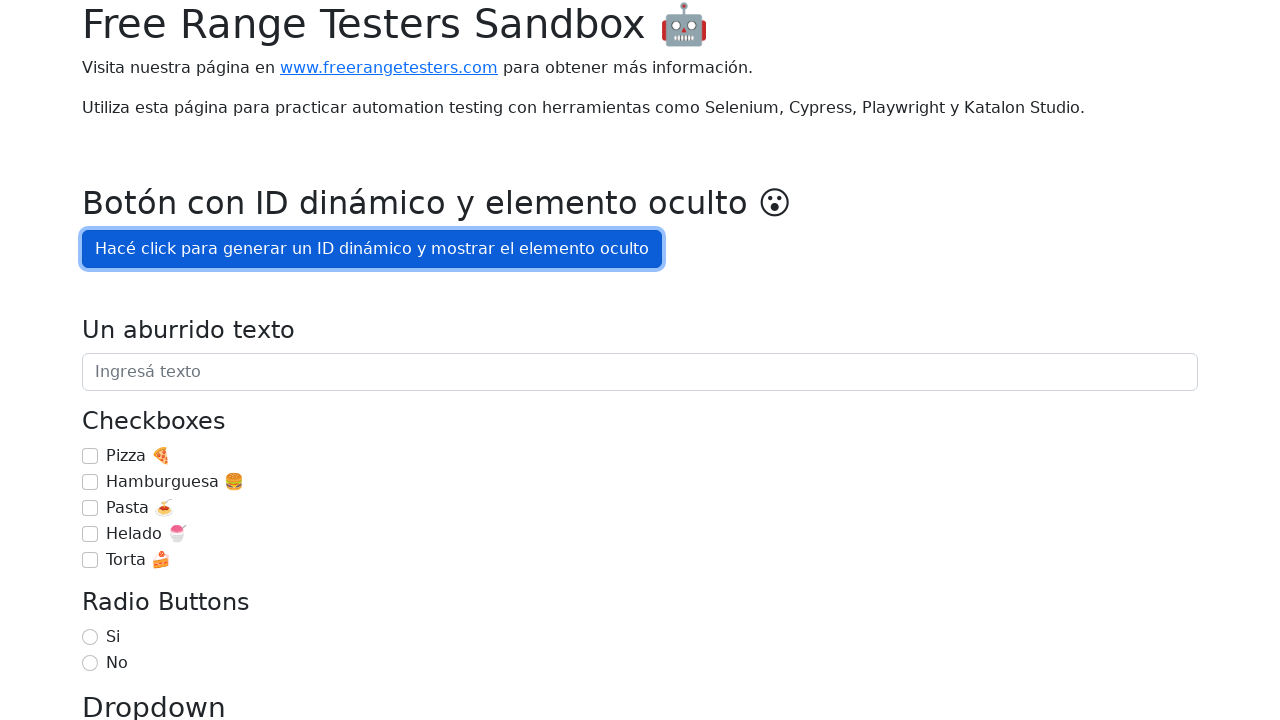

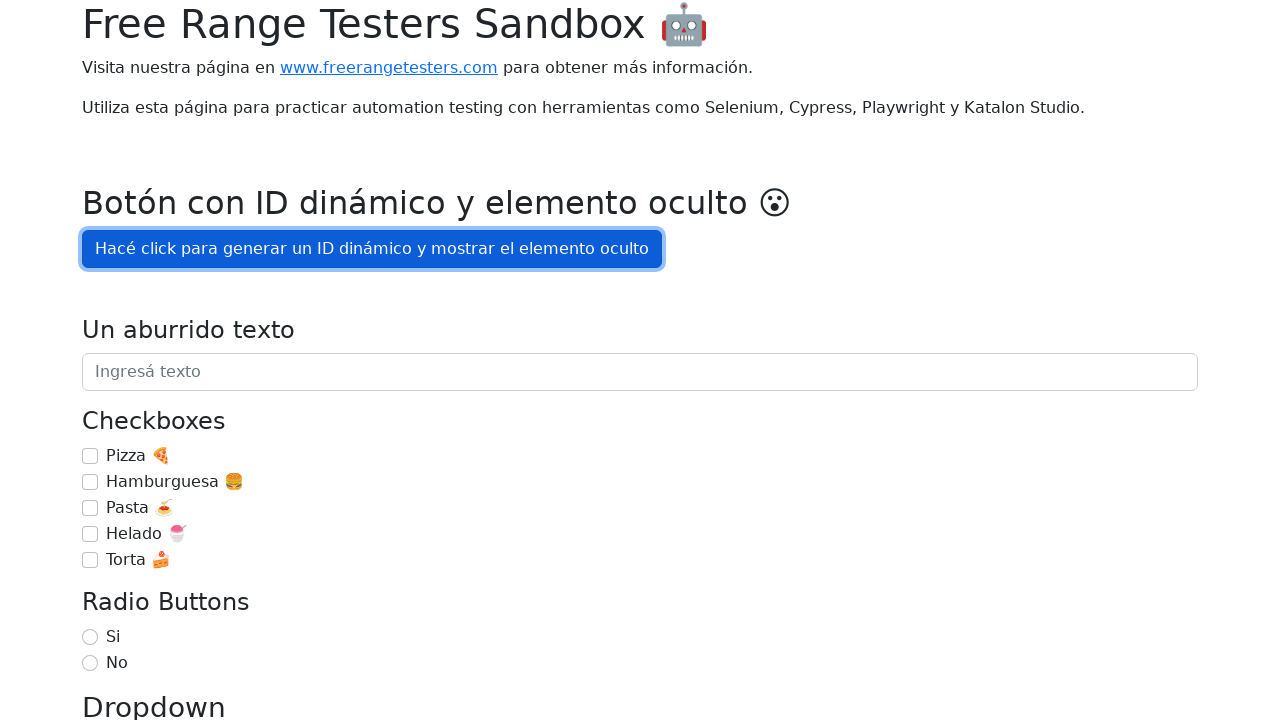